Tests that the text input field is cleared after adding a todo item

Starting URL: https://demo.playwright.dev/todomvc

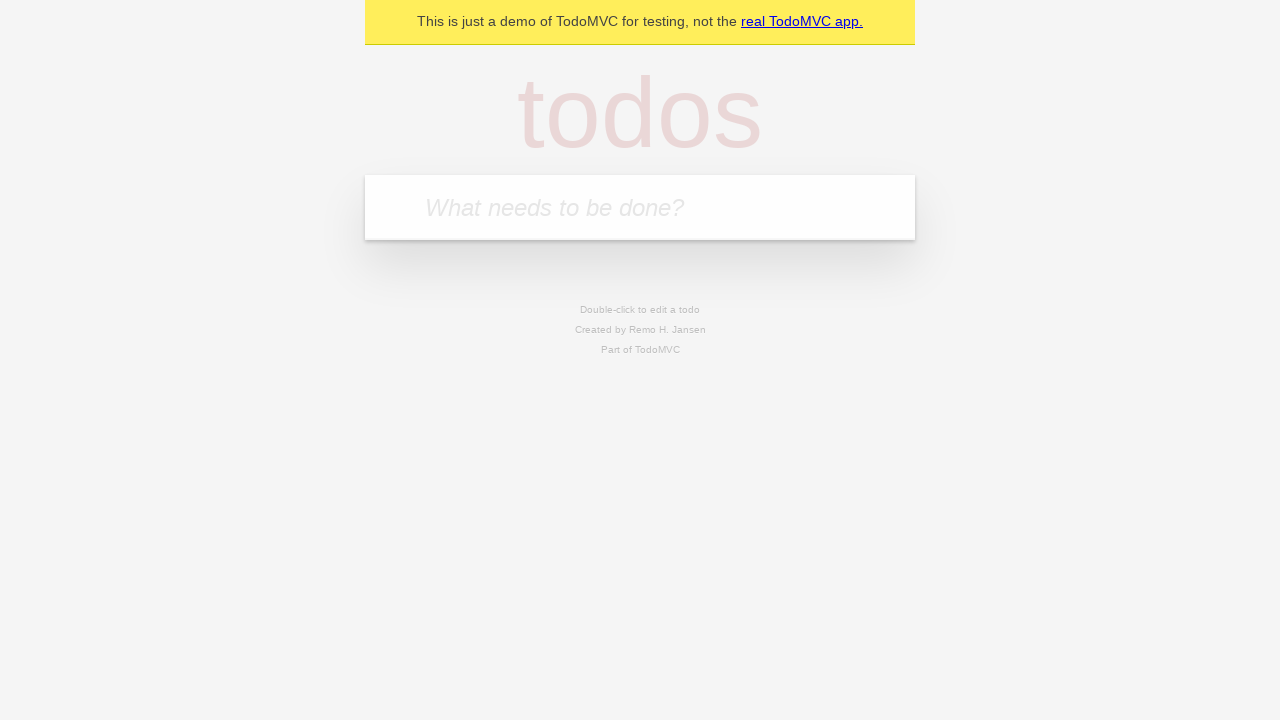

Filled todo input field with 'draft Christmas Party plans' on internal:attr=[placeholder="What needs to be done?"i]
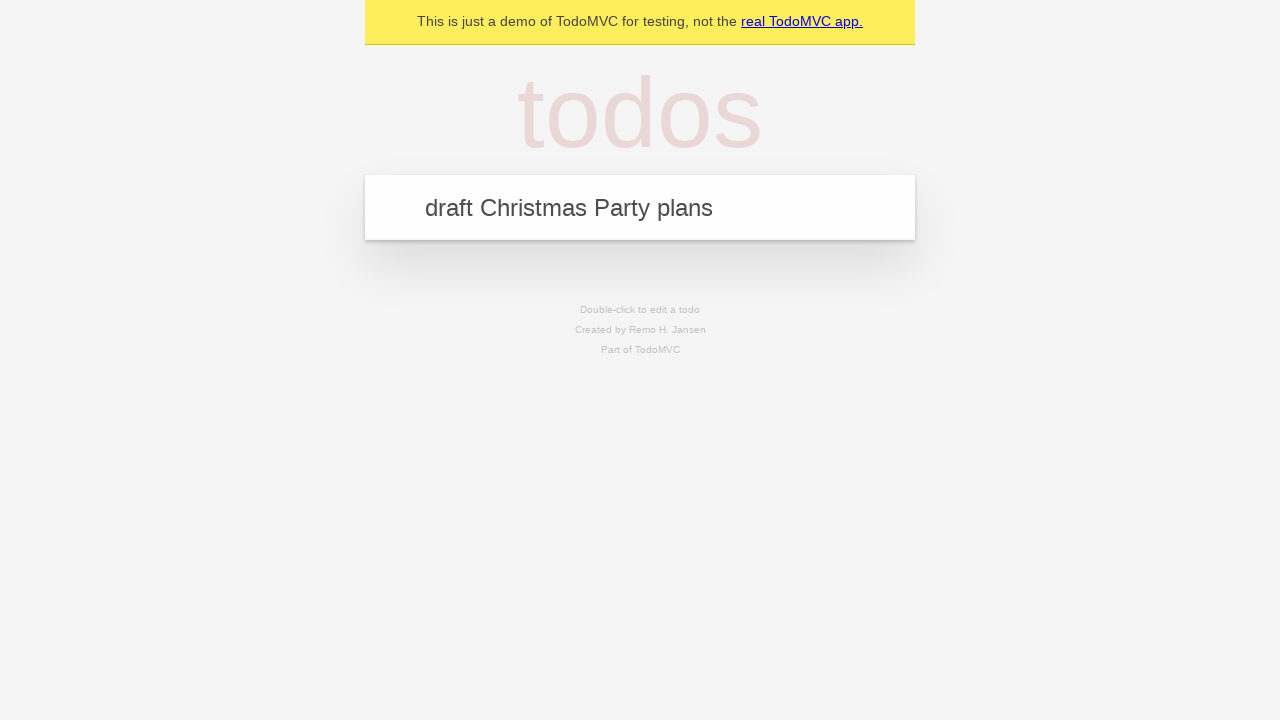

Pressed Enter to add the todo item on internal:attr=[placeholder="What needs to be done?"i]
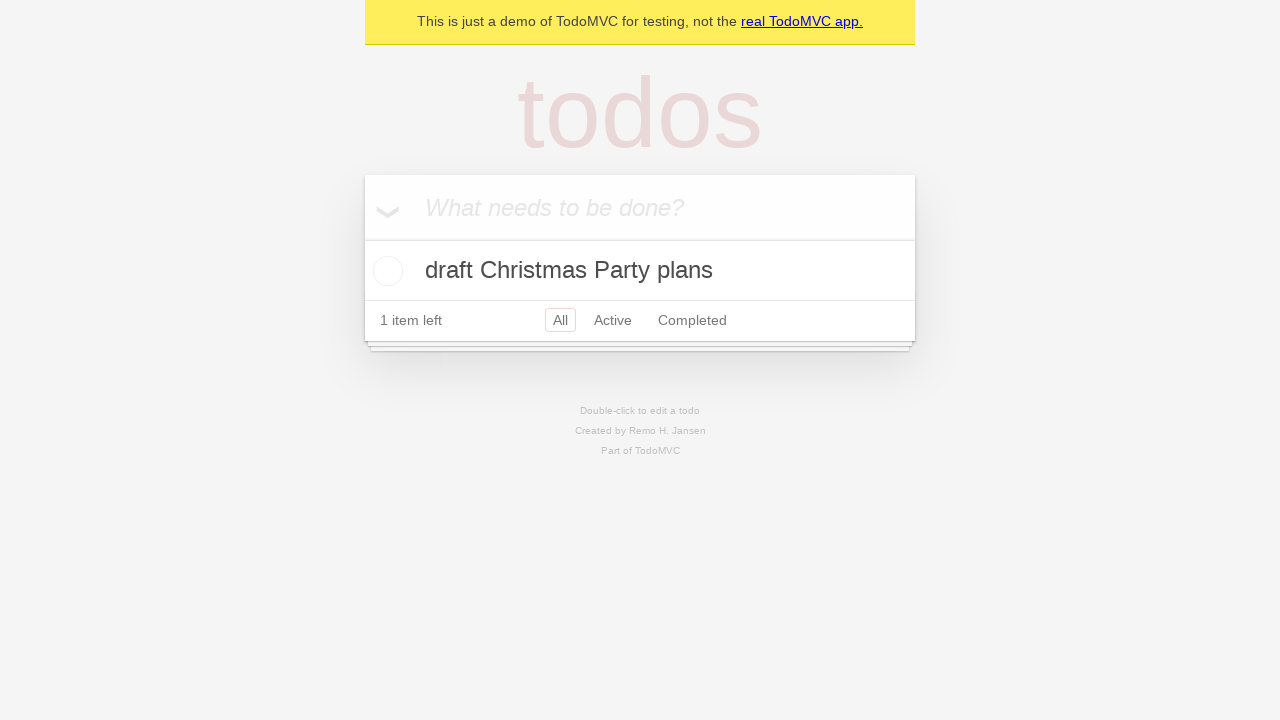

Todo item appeared in the list
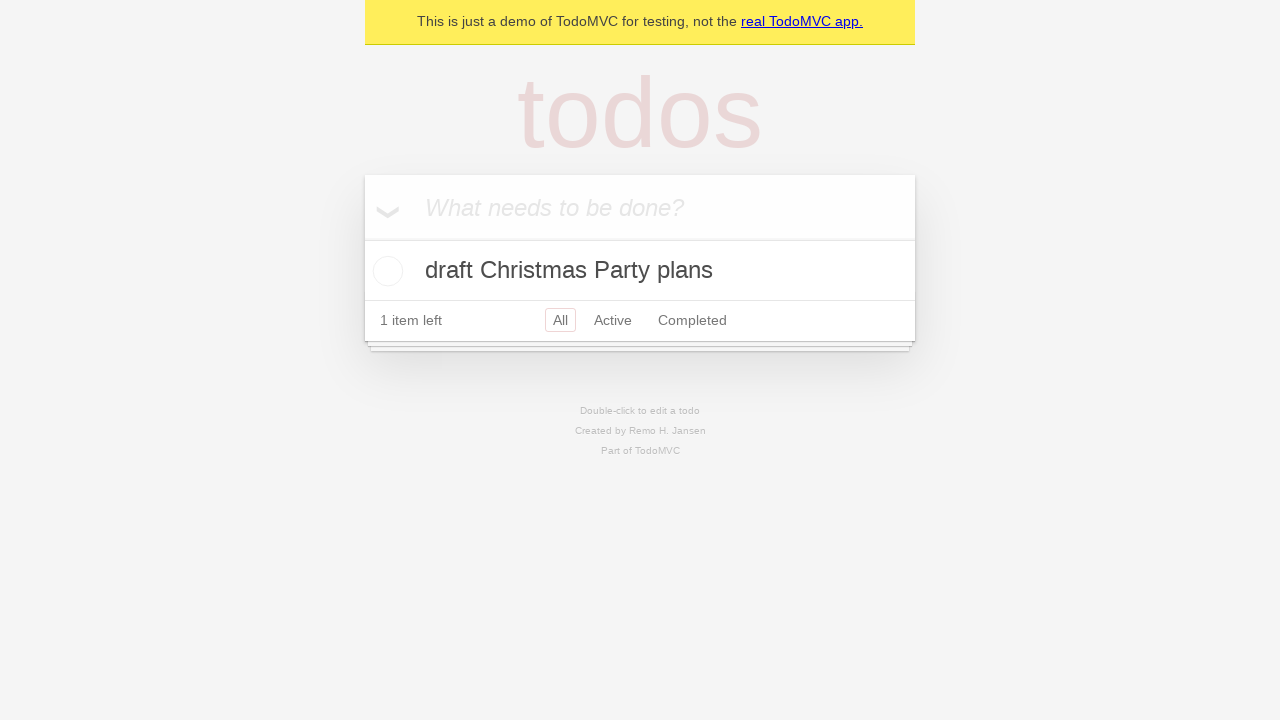

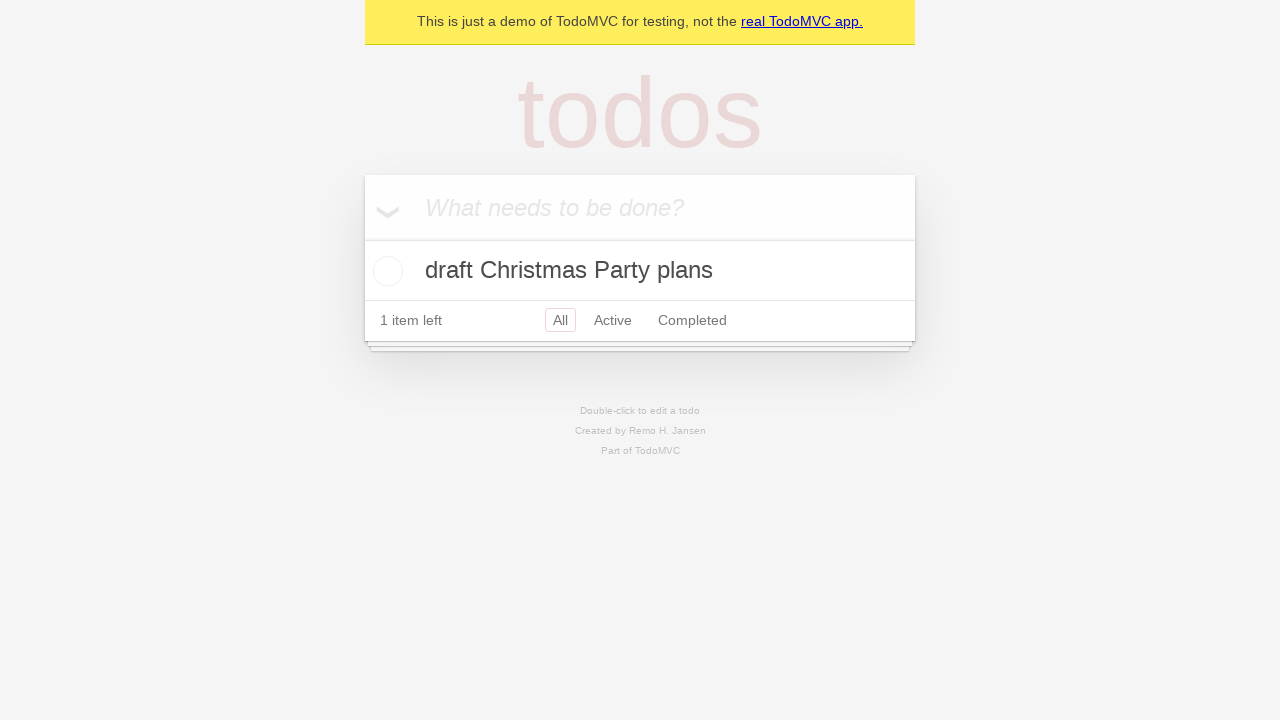